Solves a math problem on a web page by reading a value, calculating the result, filling the answer field, and verifying radio button states

Starting URL: https://suninjuly.github.io/math.html

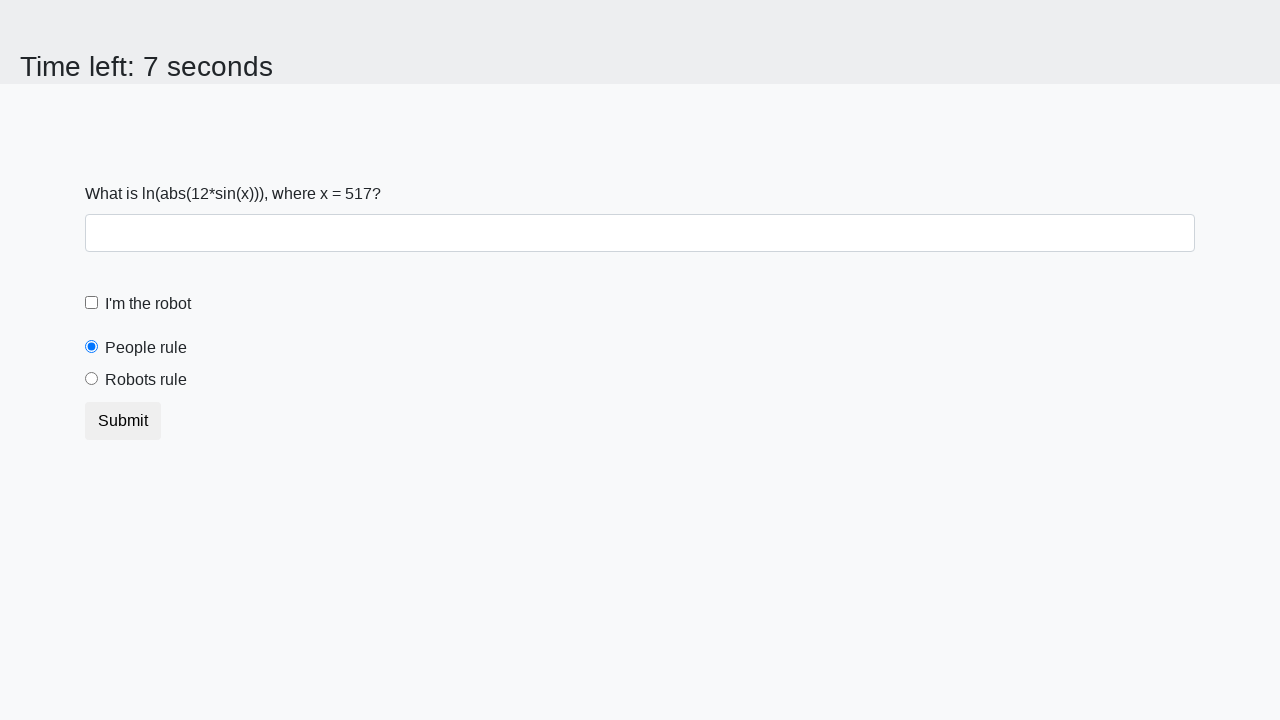

Read x value from #input_value element
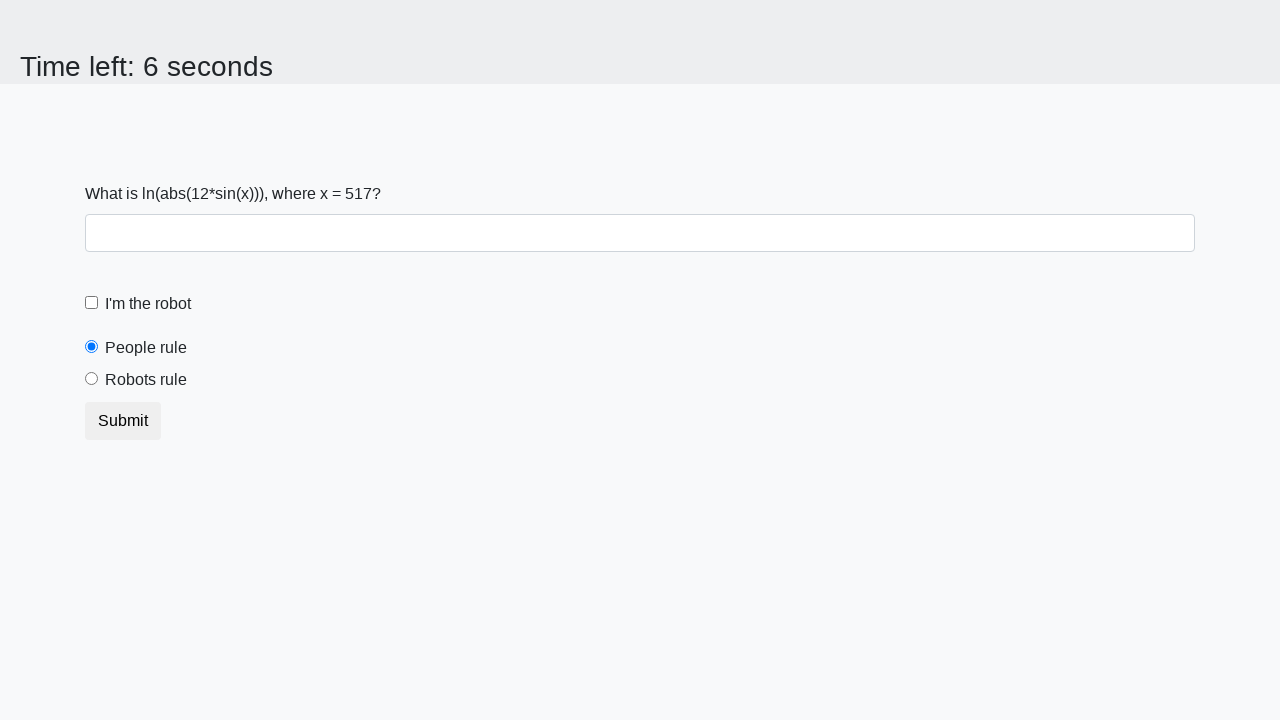

Calculated answer: 2.4631150544025866 using formula log(abs(12*sin(x)))
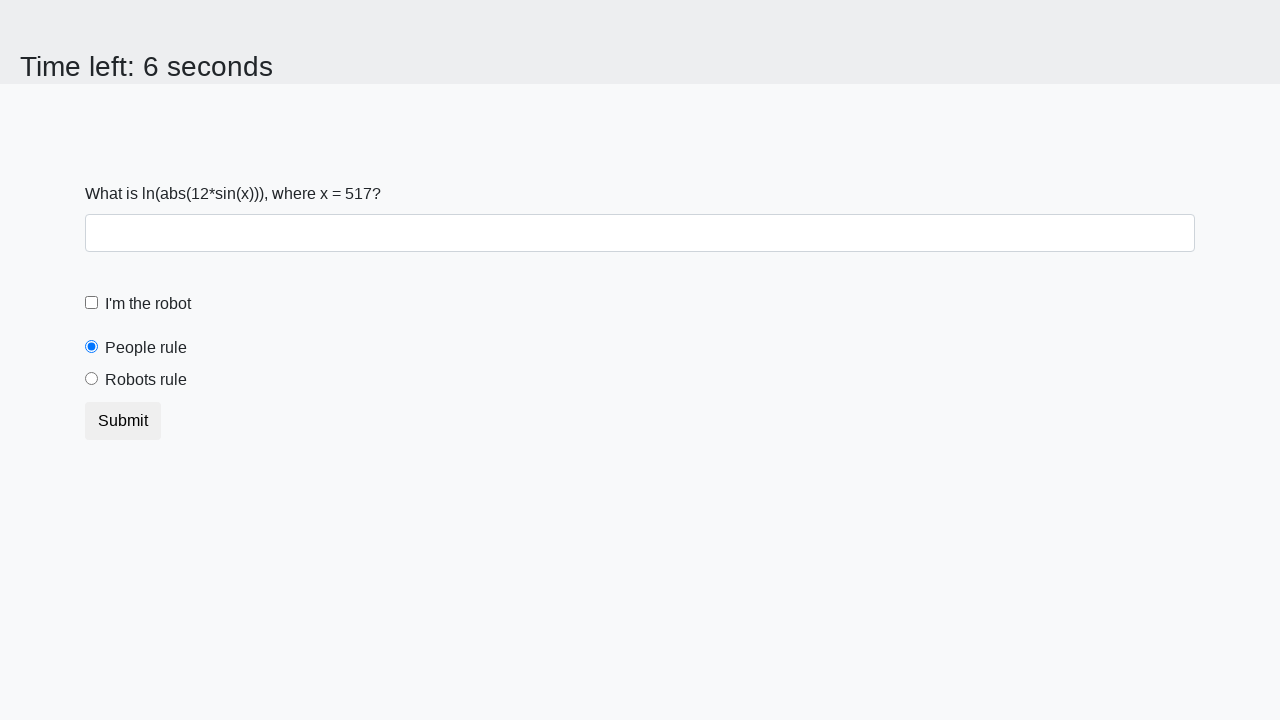

Filled answer field with calculated value: 2.4631150544025866 on #answer
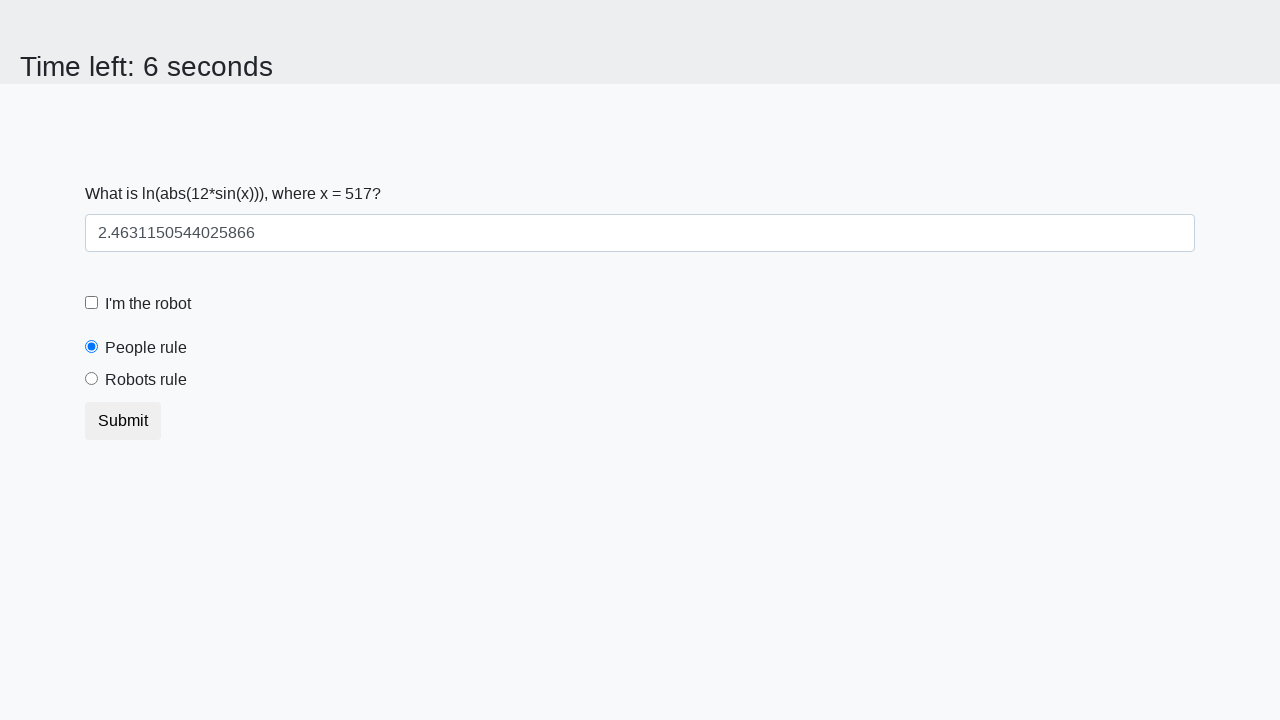

Retrieved 'checked' attribute from #peopleRule radio button
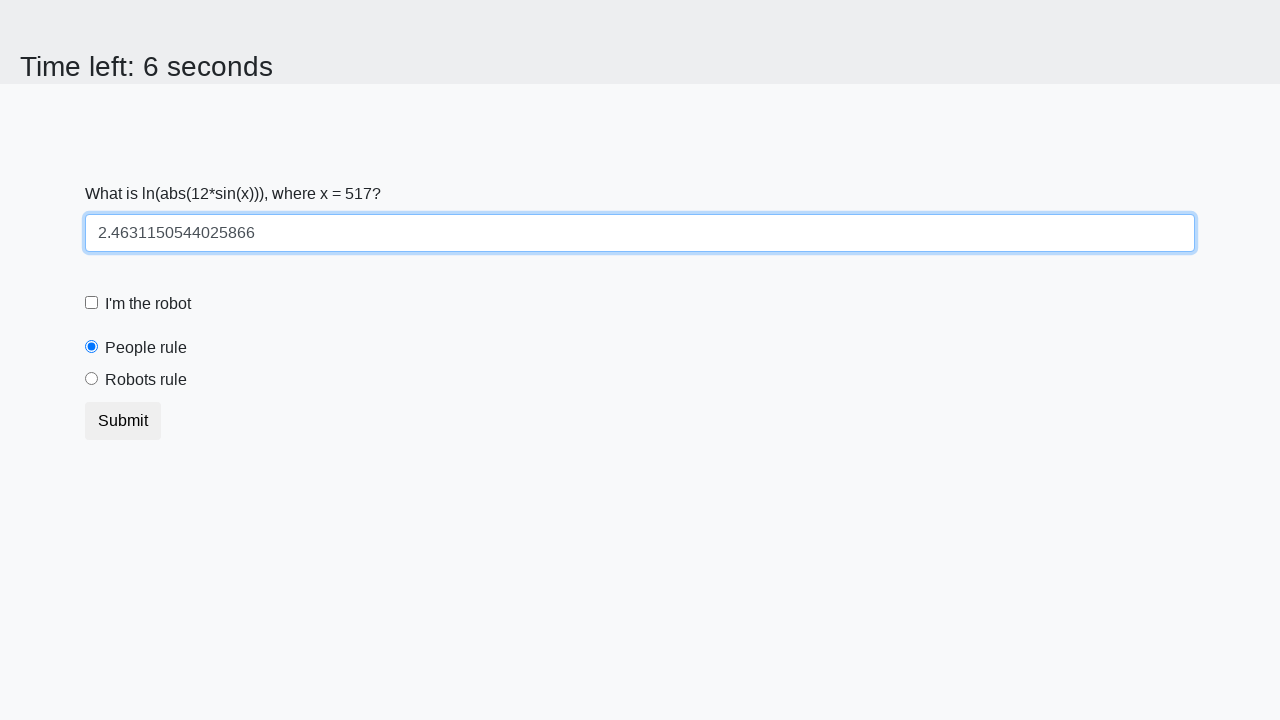

Retrieved 'checked' attribute from #robotsRule radio button
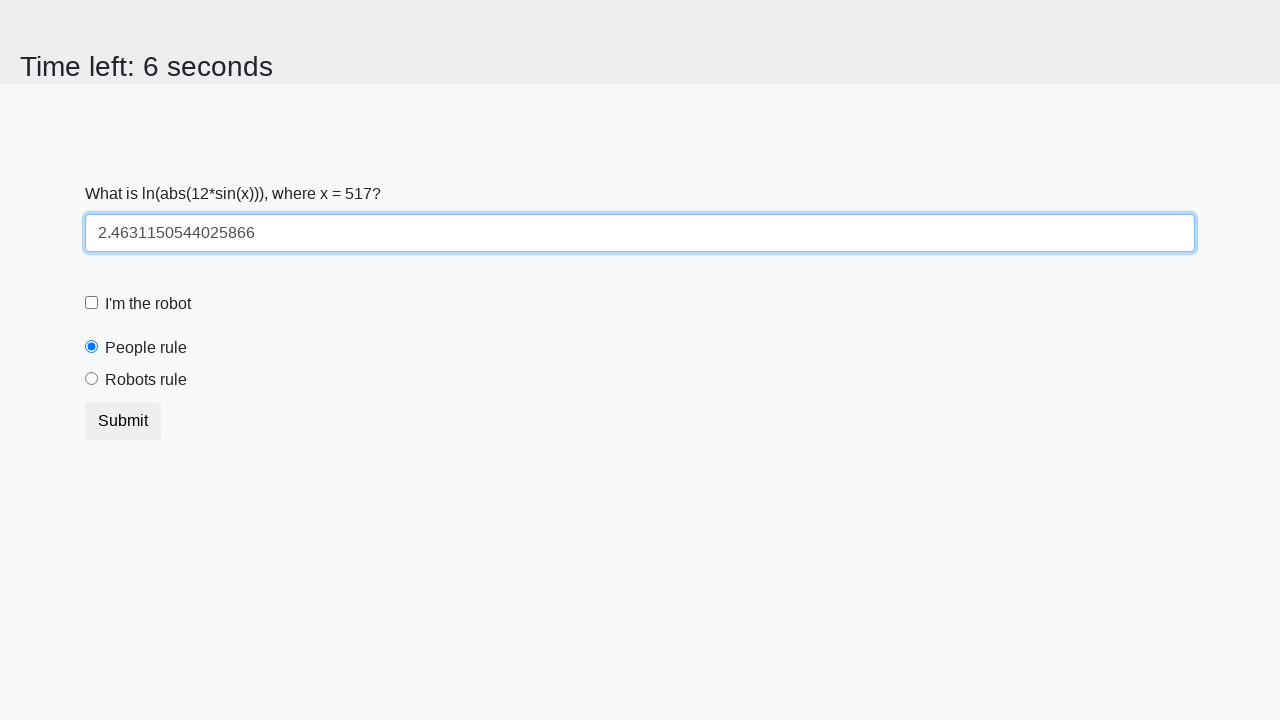

Verified that #robotsRule radio button is not checked by default
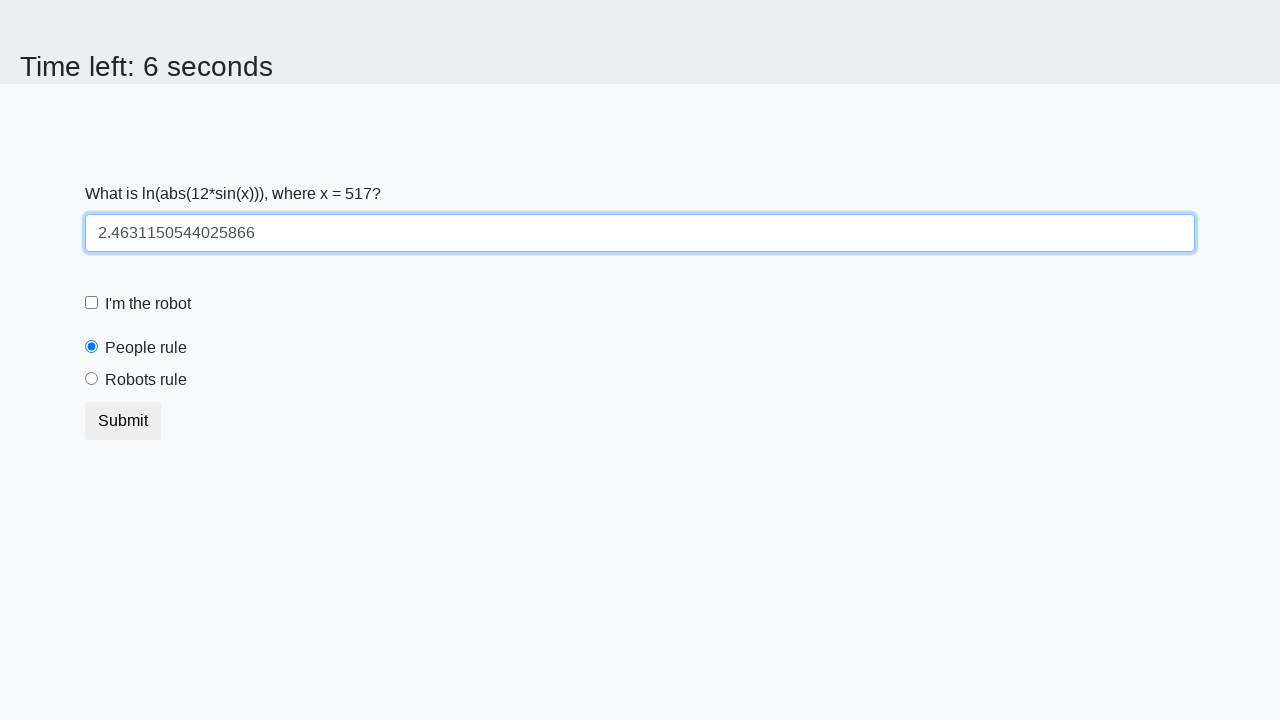

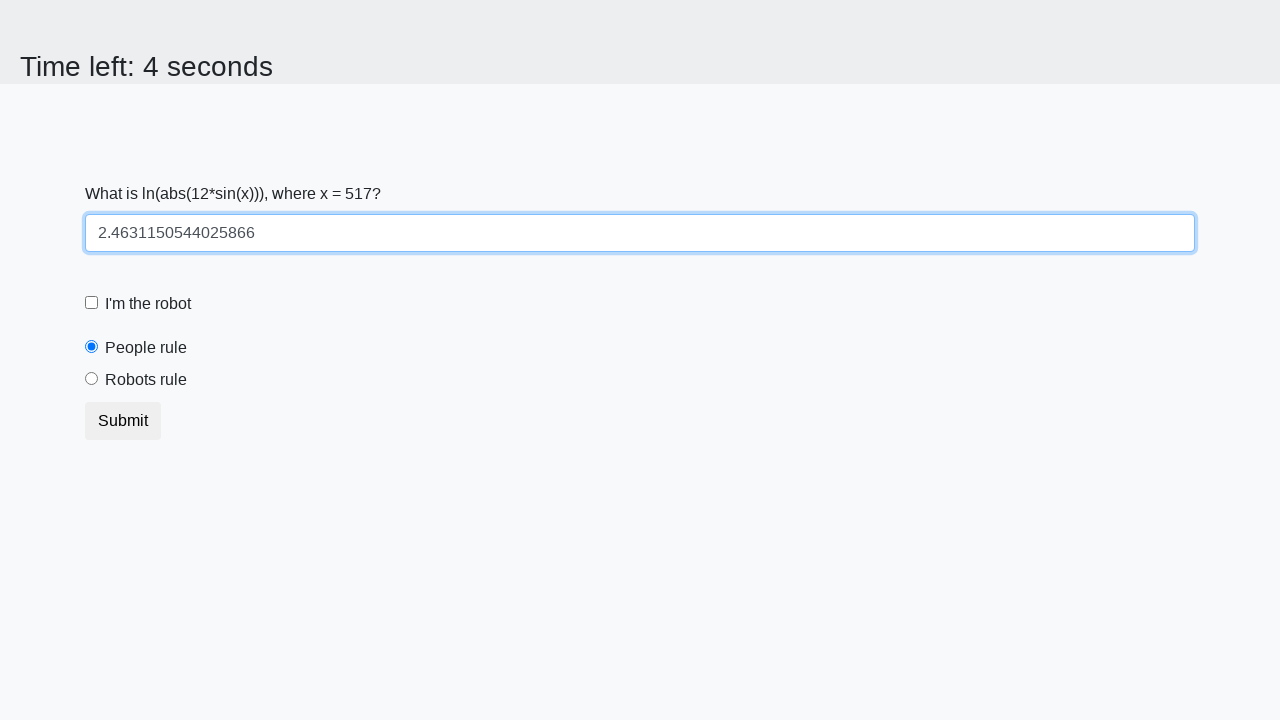